Navigates to the Evinced demo site and verifies the Search link is visible

Starting URL: https://demo.evinced.com

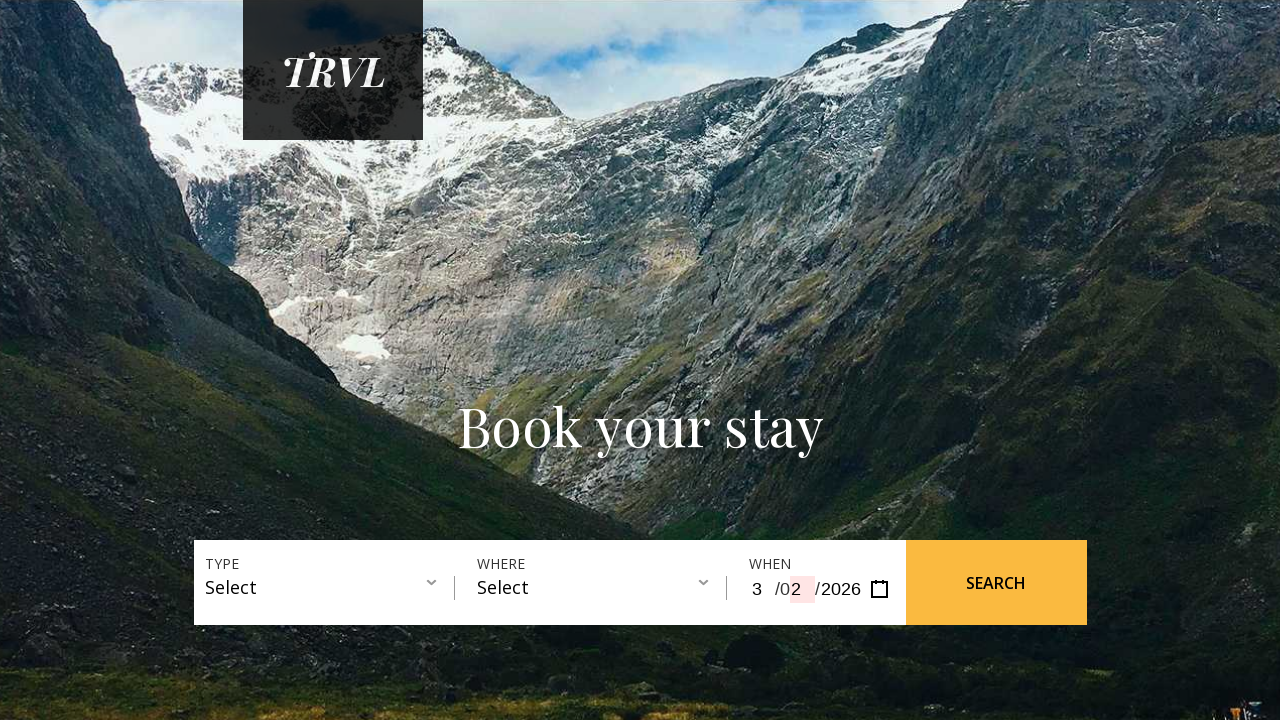

Navigated to Evinced demo site at https://demo.evinced.com
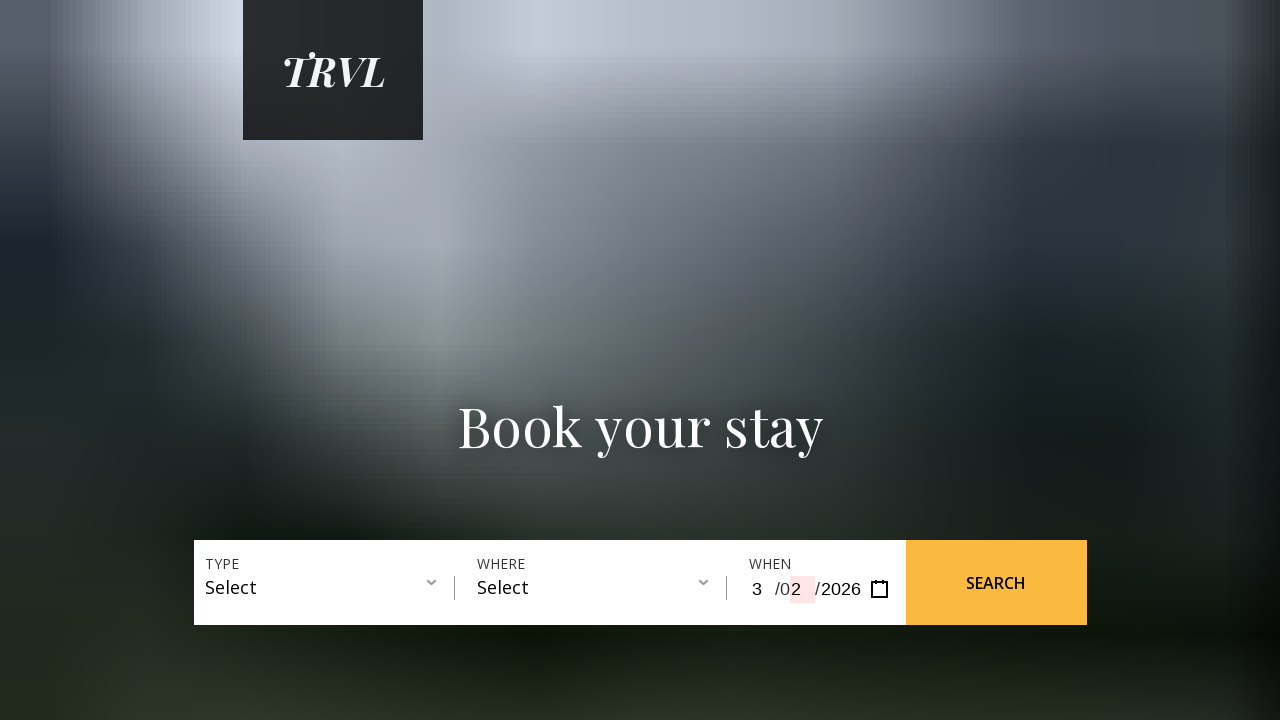

Verified that the Search link is visible on the page
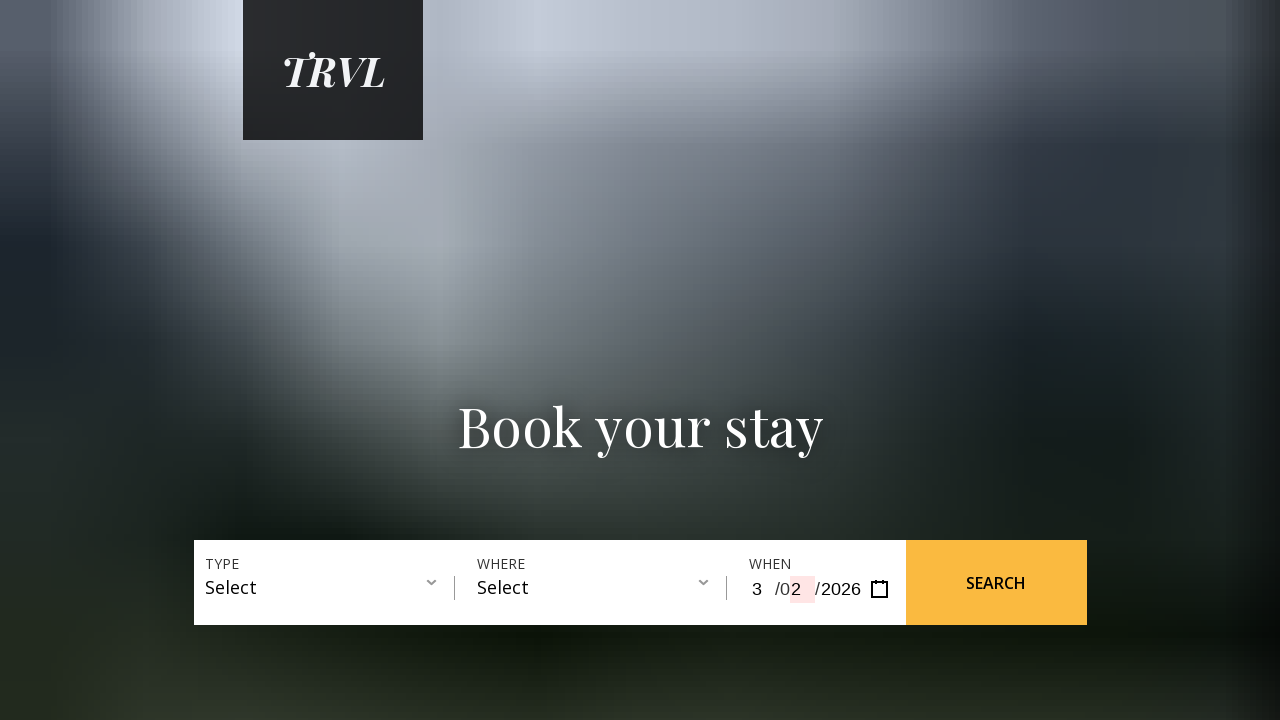

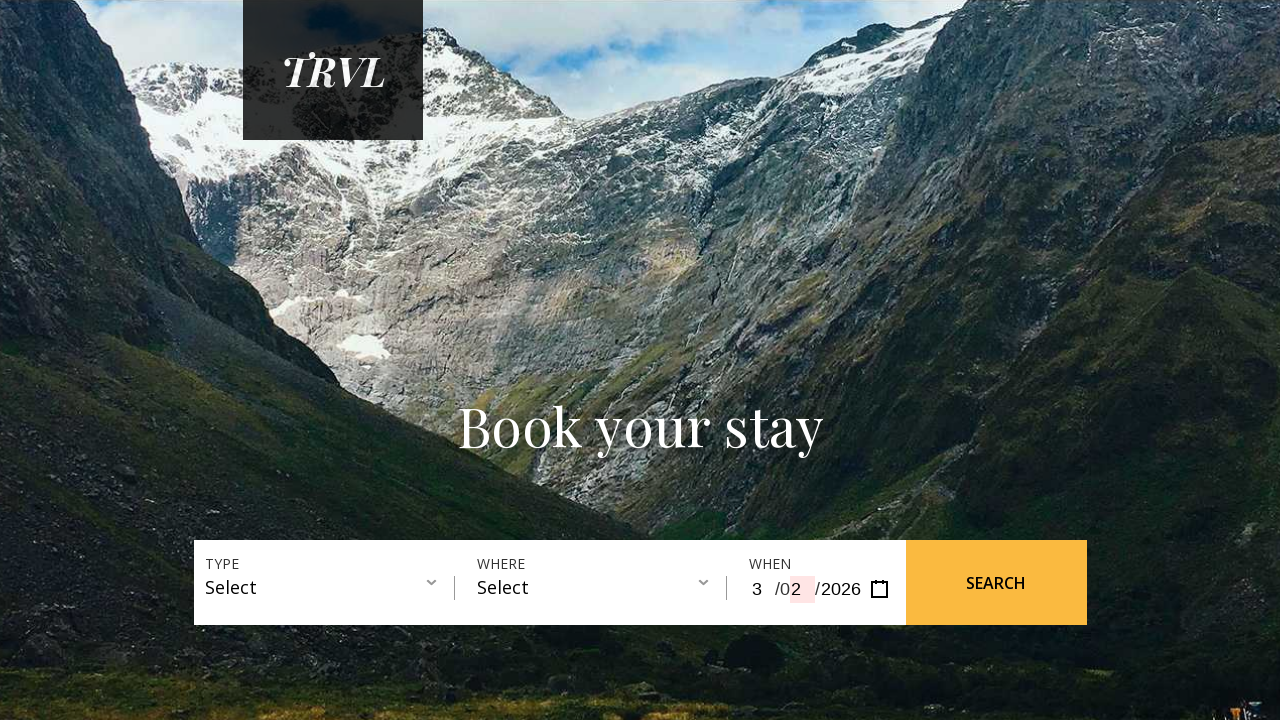